Tests a triangle type identifier by entering three side lengths and clicking the identify button to determine the triangle type

Starting URL: https://www.vanilton.net/triangulo/

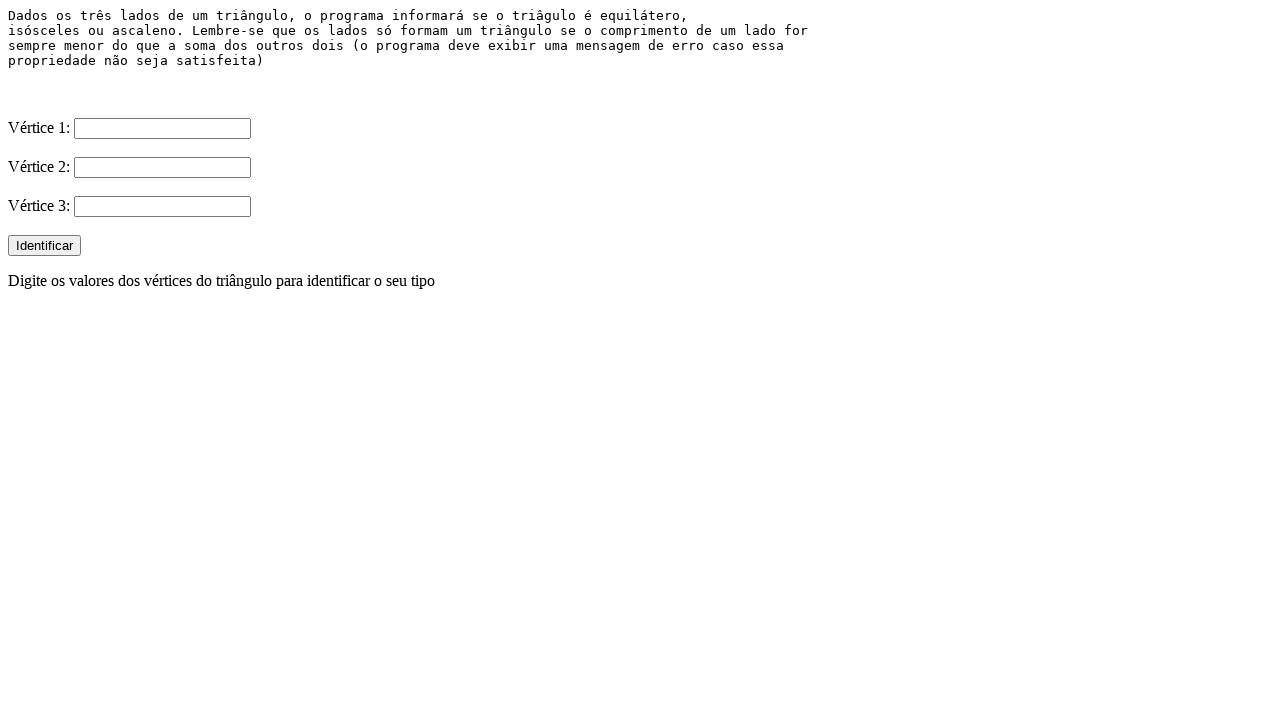

Navigated to triangle identifier page
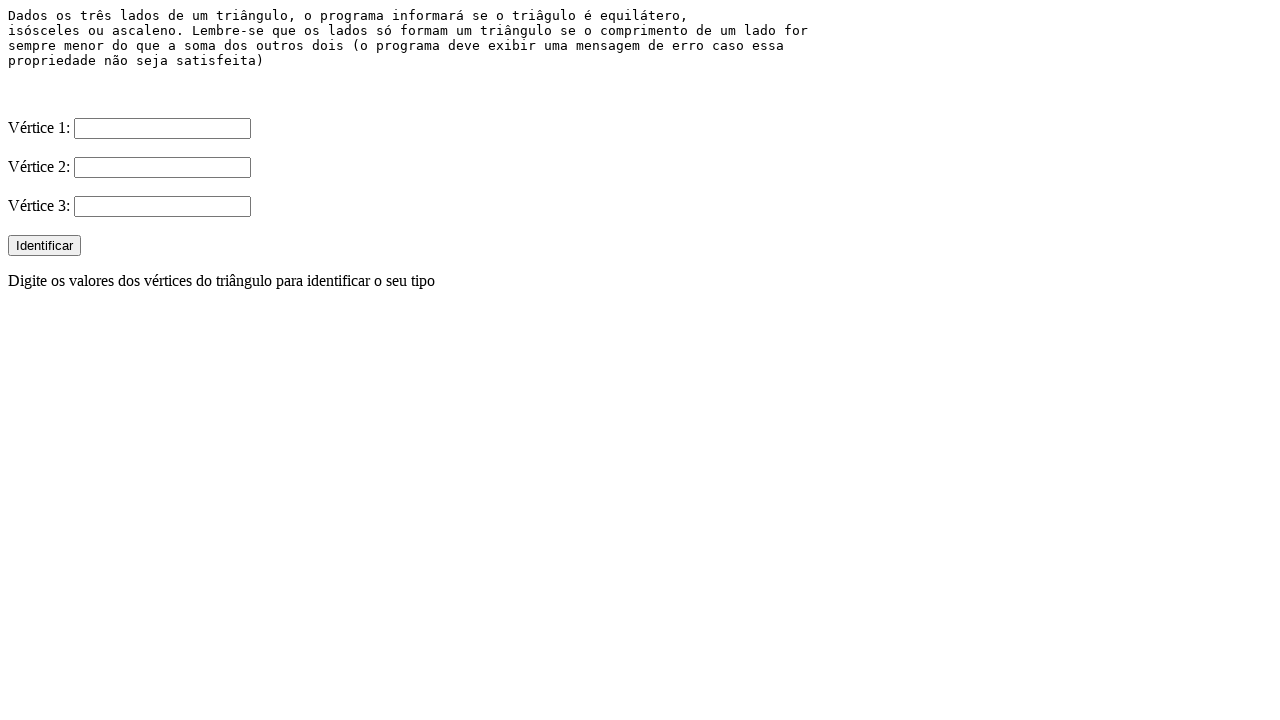

Filled first side (V1) with value 5 on input[name='V1']
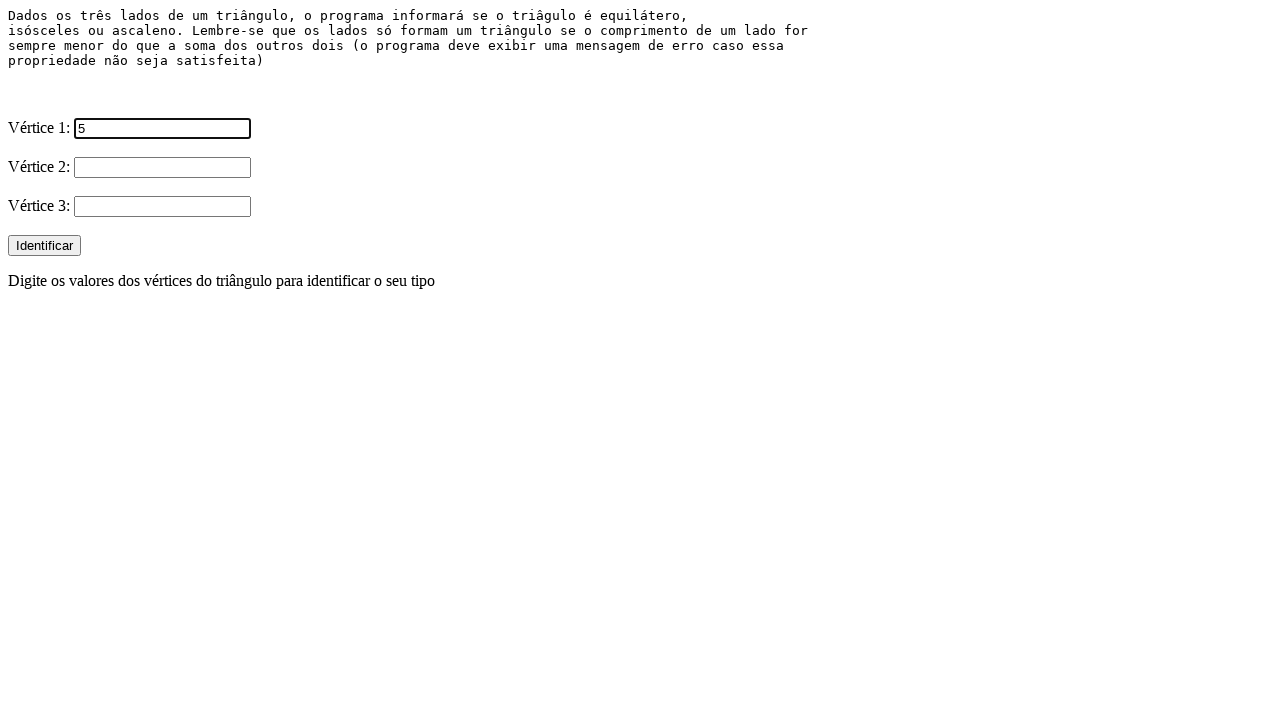

Filled second side (V2) with value 5 on input[name='V2']
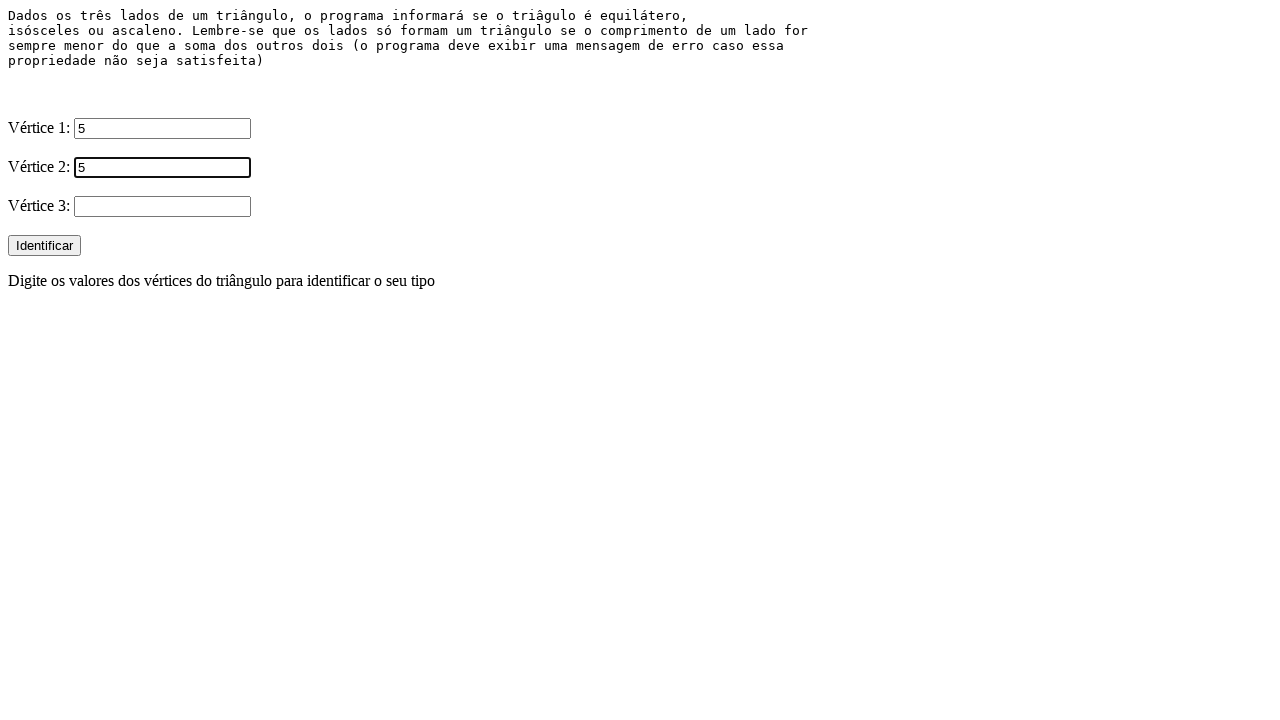

Filled third side (V3) with value 5 on input[name='V3']
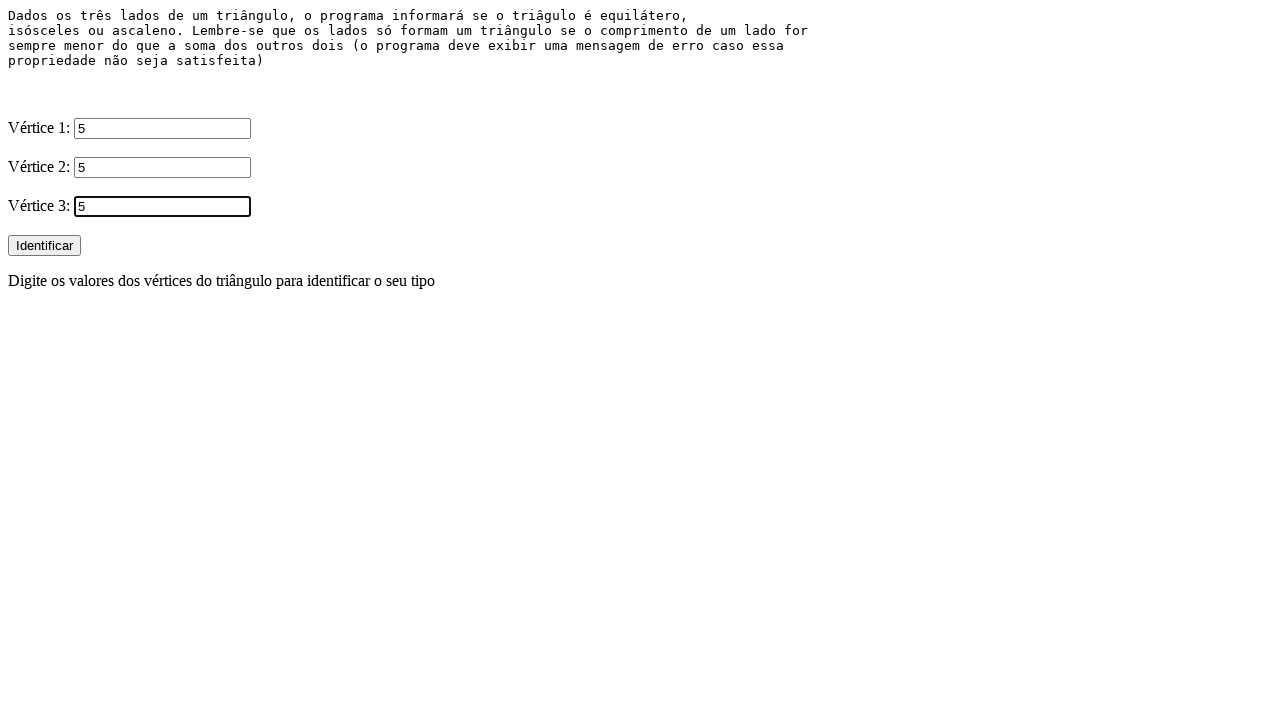

Clicked Identificar button to determine triangle type at (44, 246) on input[value='Identificar']
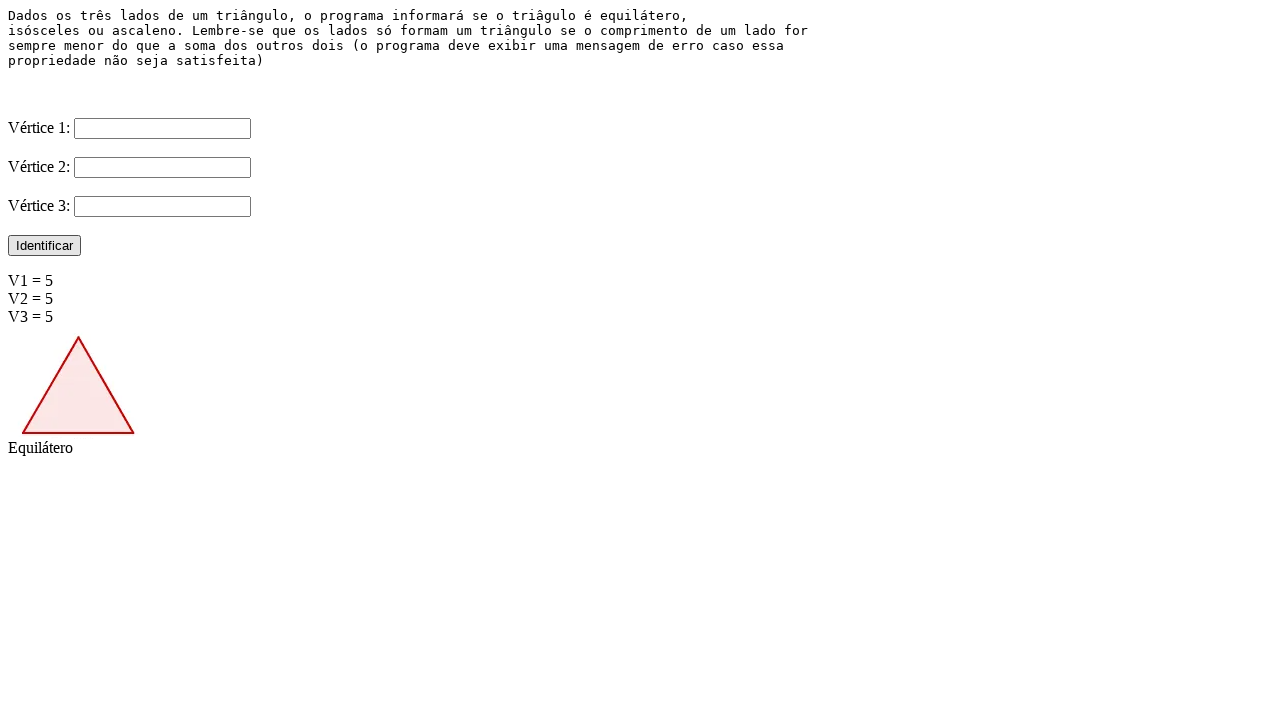

Triangle identification result appeared on page
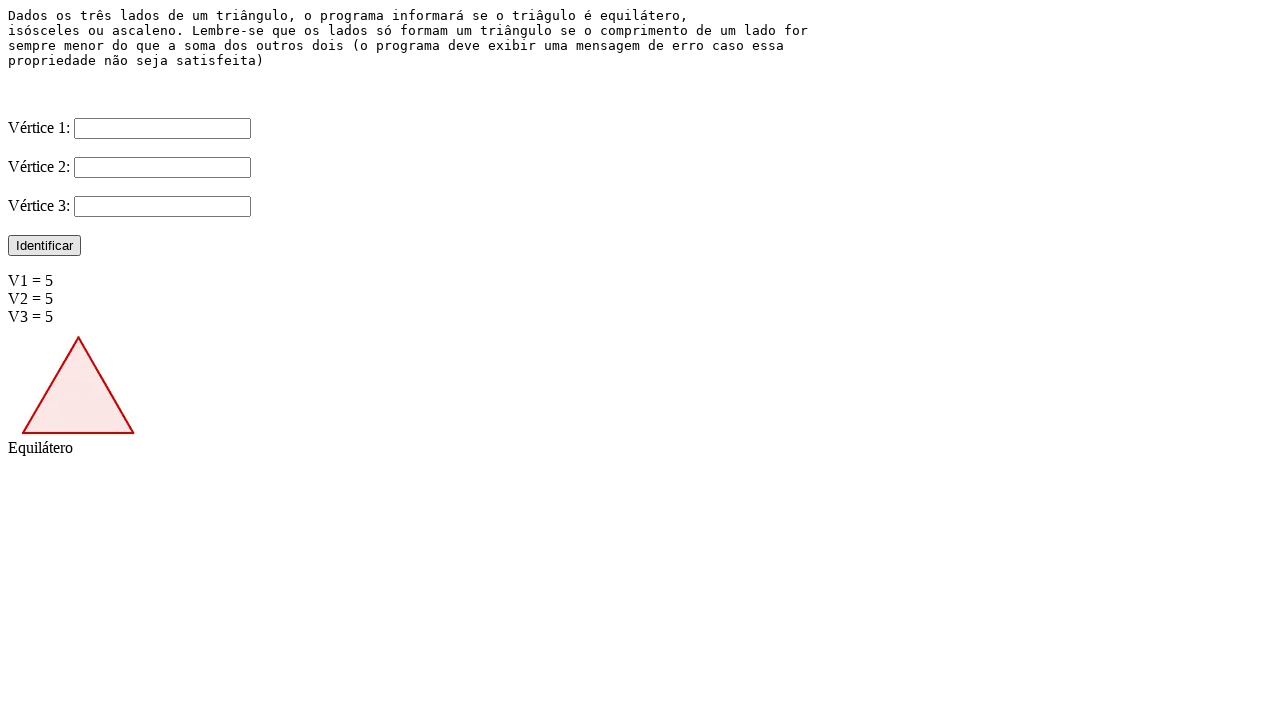

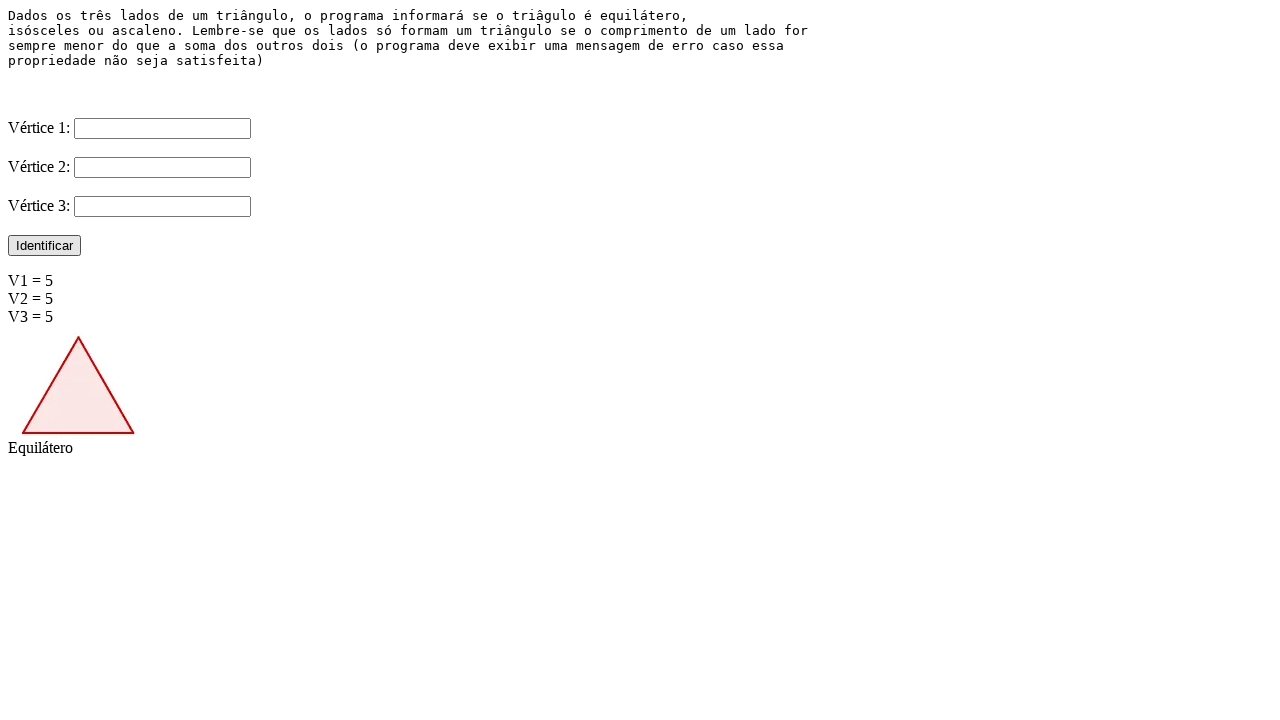